Navigates to a testing sample site and clicks through manual testing links to reach test scenario examples

Starting URL: https://artoftesting.com/samplesiteforselenium

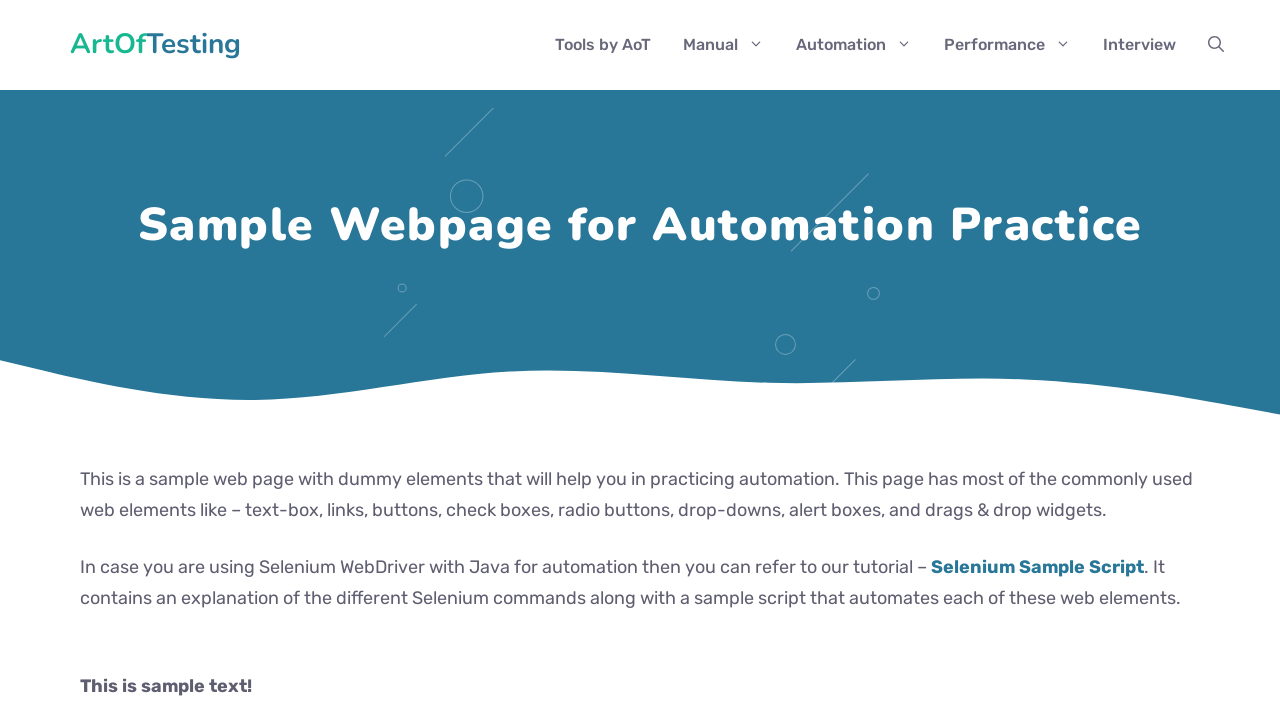

Clicked on Manual link at (724, 45) on a:has-text('Manual')
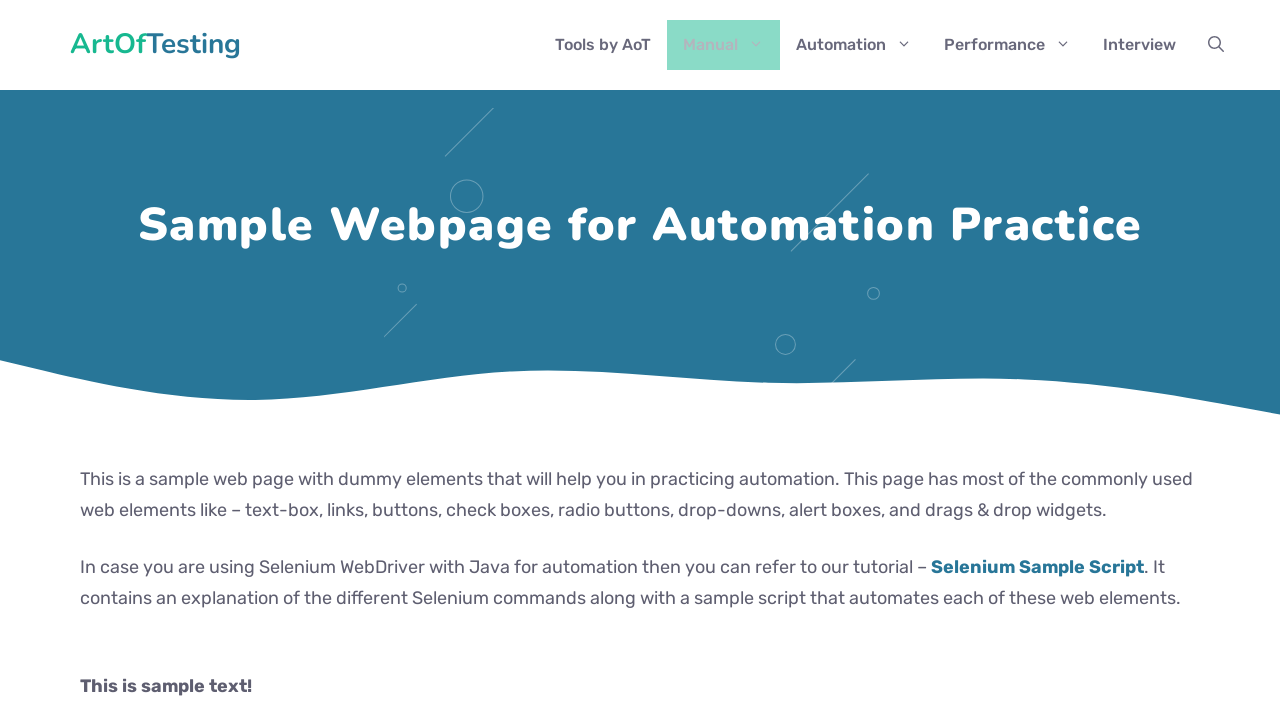

Waited 3 seconds for page to load
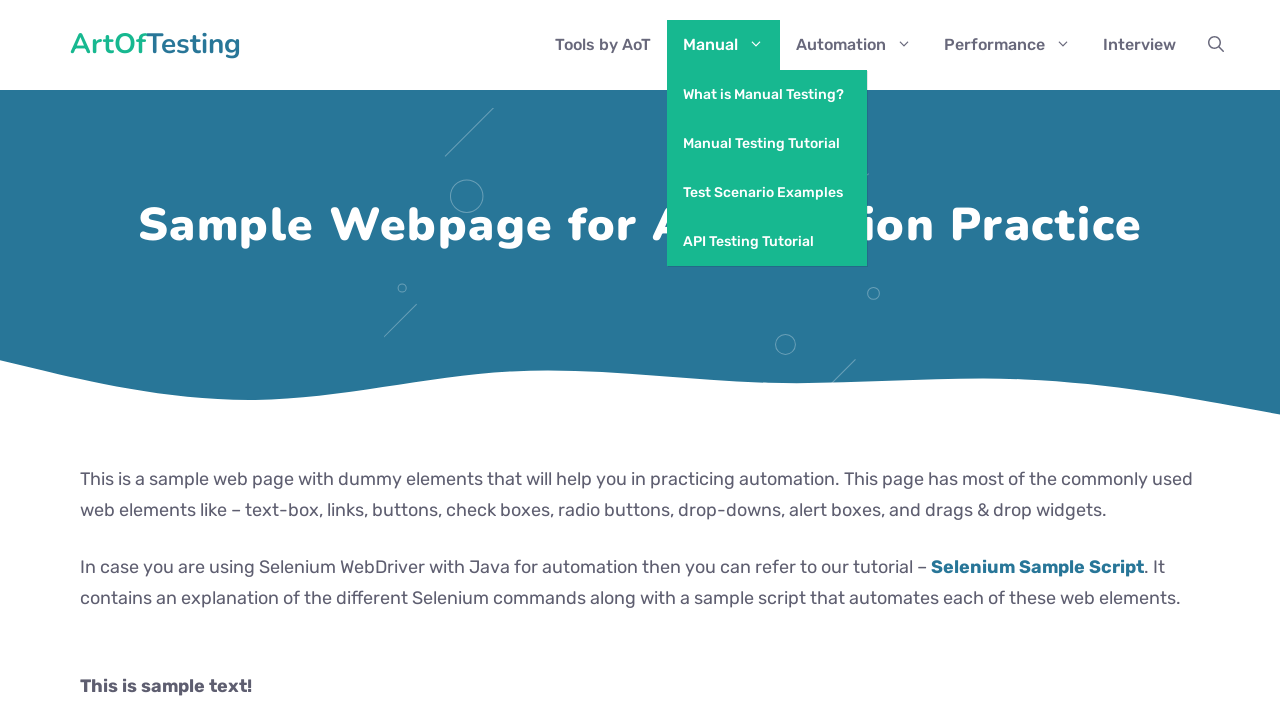

Clicked on Test Scenario Examples link at (767, 192) on xpath=//a[contains(text(),'Test Scenario Examples')]
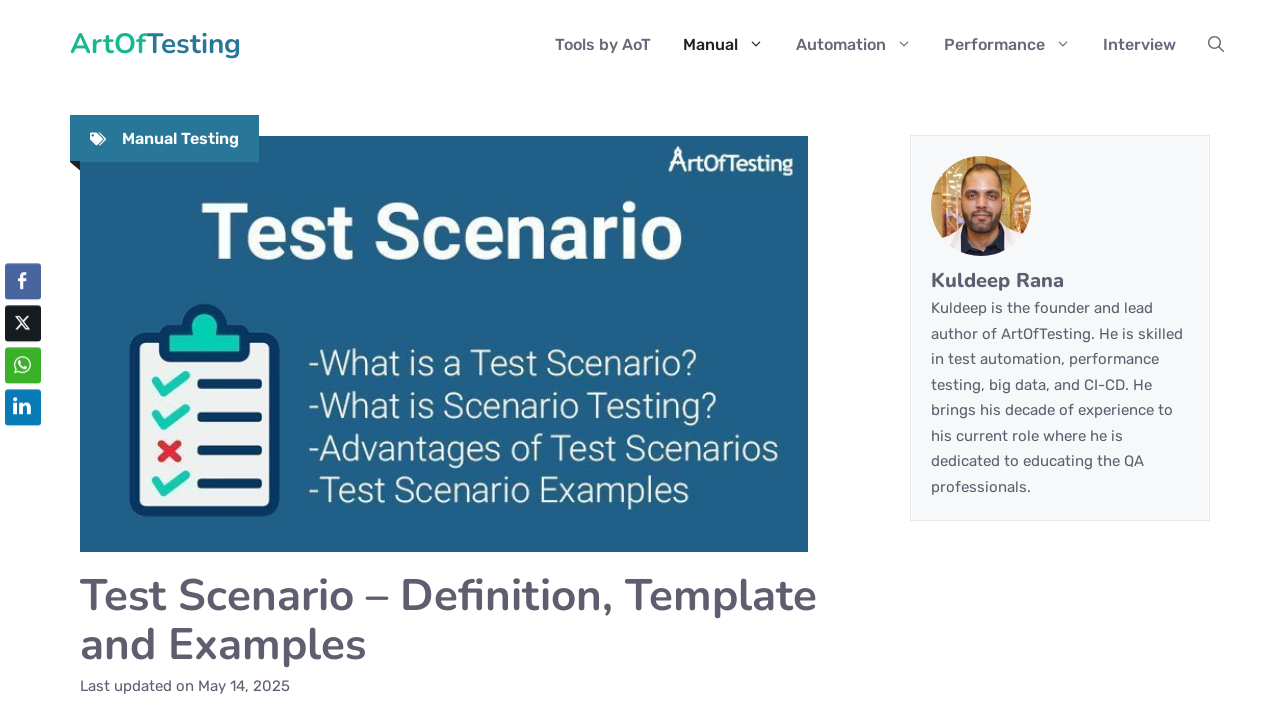

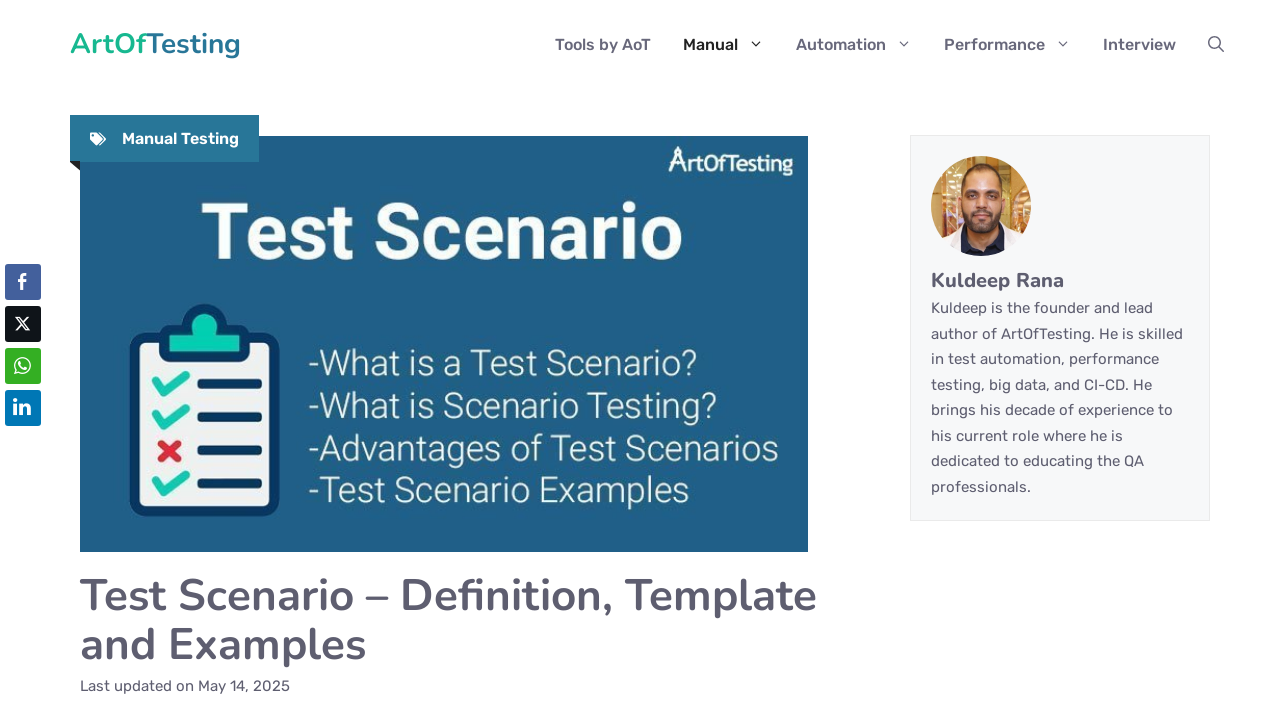